Tests checkbox functionality by checking and unchecking specific checkboxes

Starting URL: https://the-internet.herokuapp.com/checkboxes

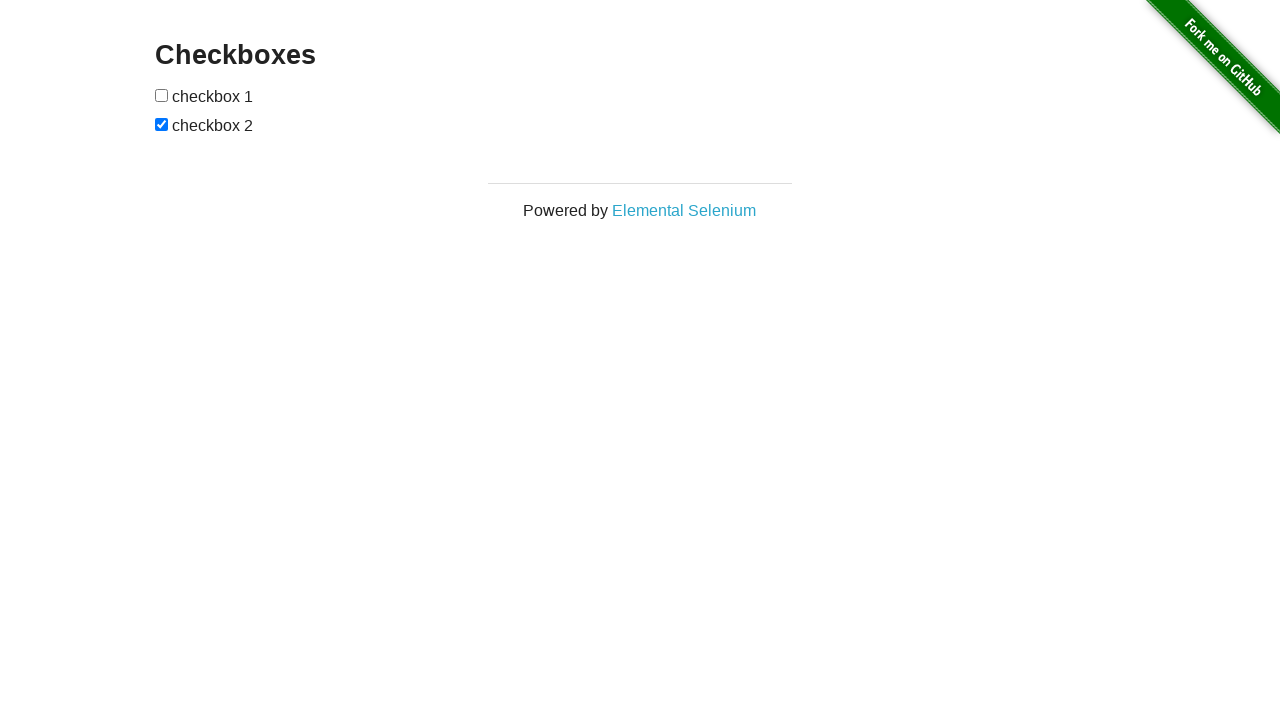

Checked the first checkbox at (162, 95) on input[type='checkbox']:nth-of-type(1)
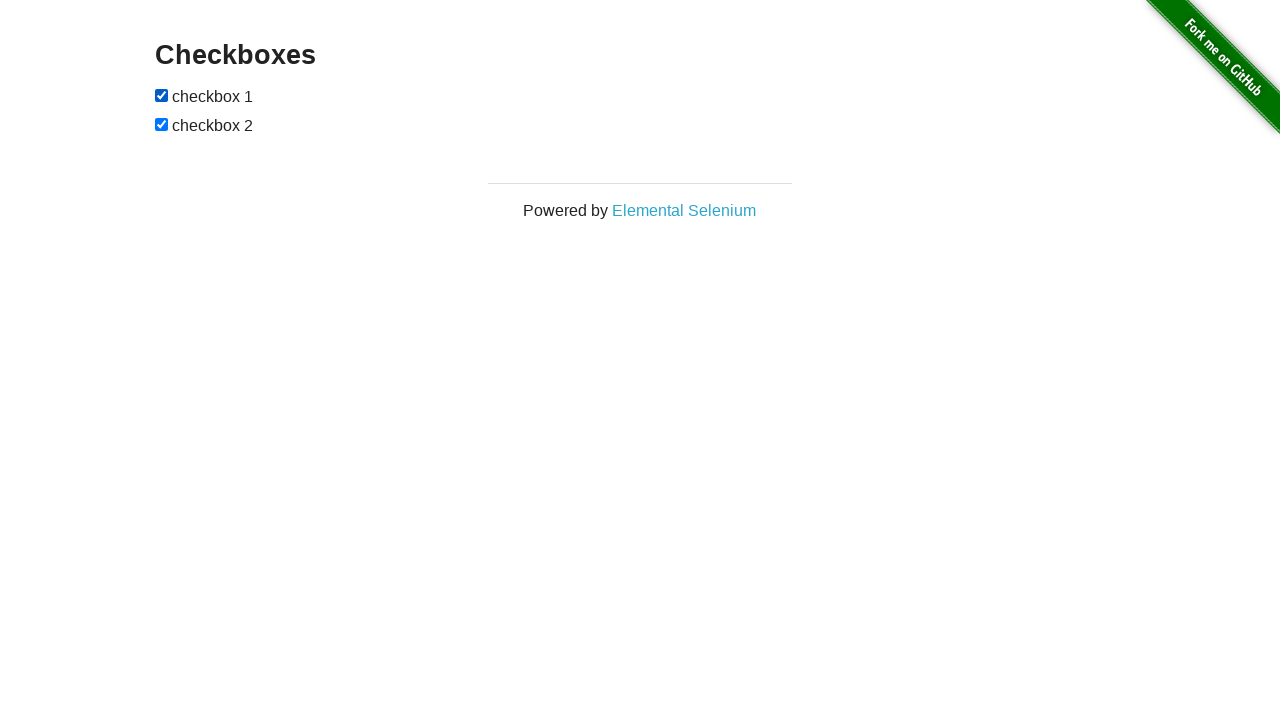

Unchecked the second checkbox at (162, 124) on input[type='checkbox']:nth-of-type(2)
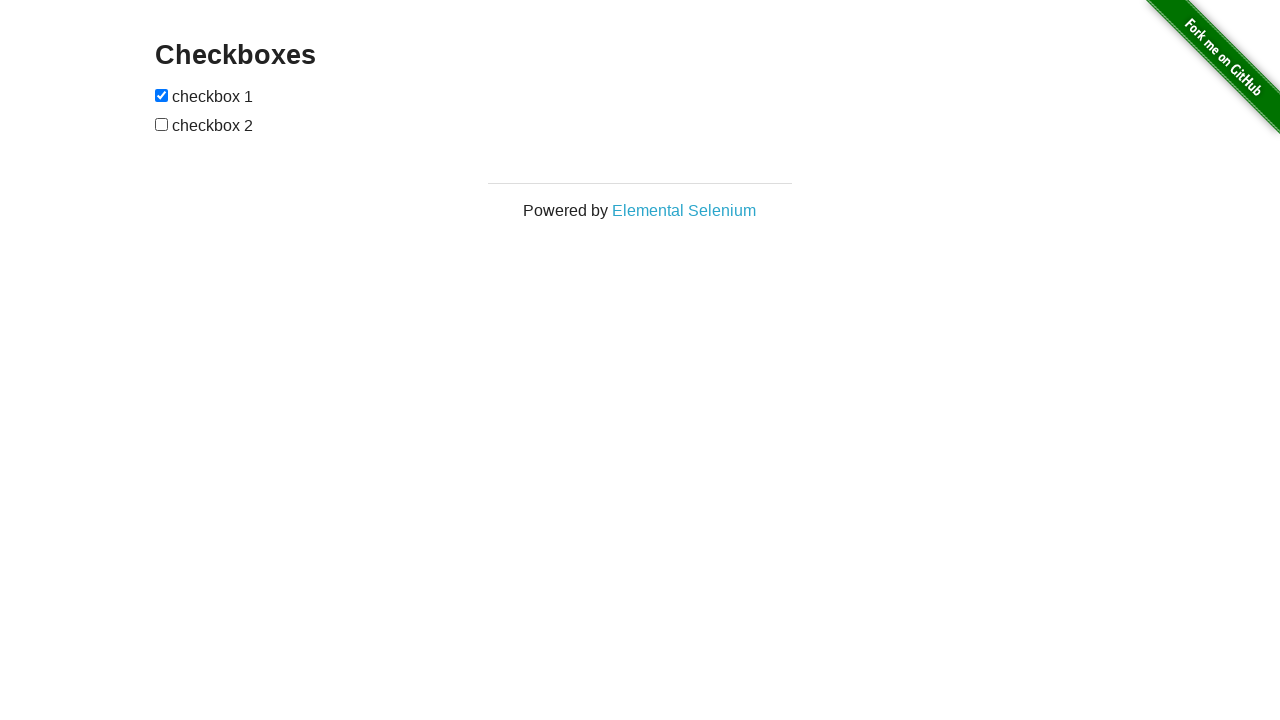

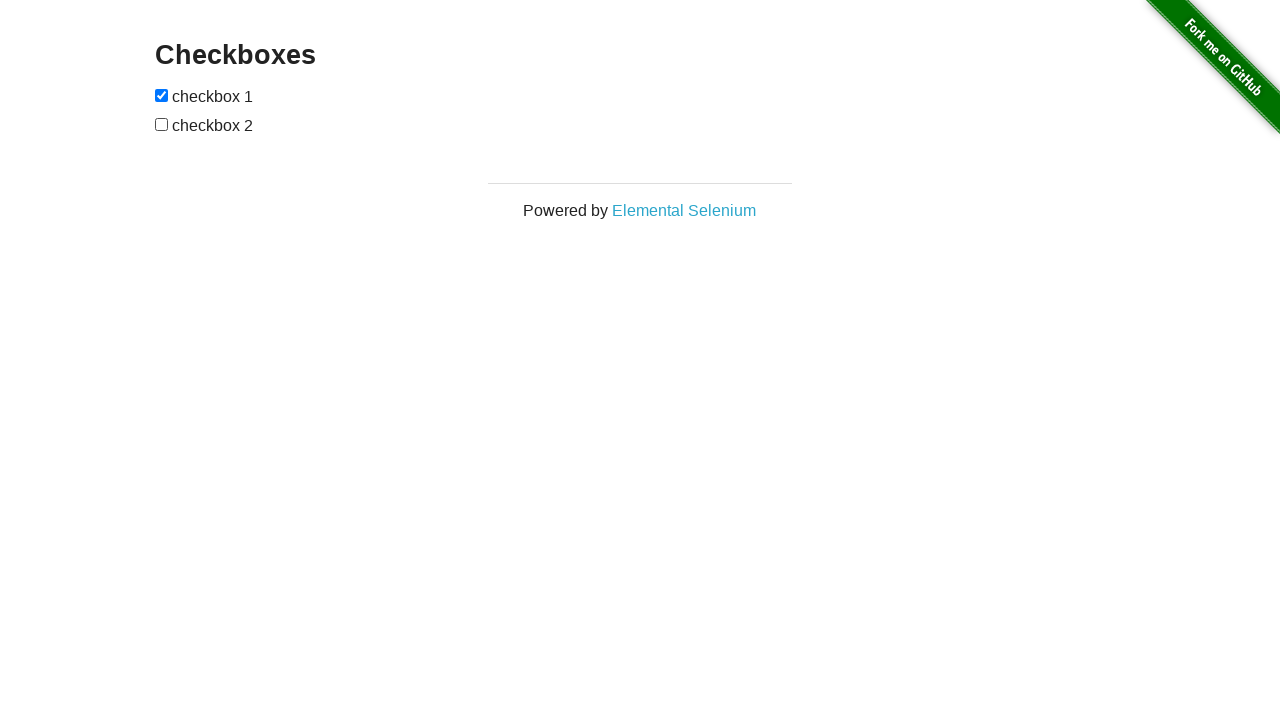